Tests JavaScript alert handling by triggering a confirm dialog and dismissing it

Starting URL: http://www.javascripter.net/faq/confirm.htm

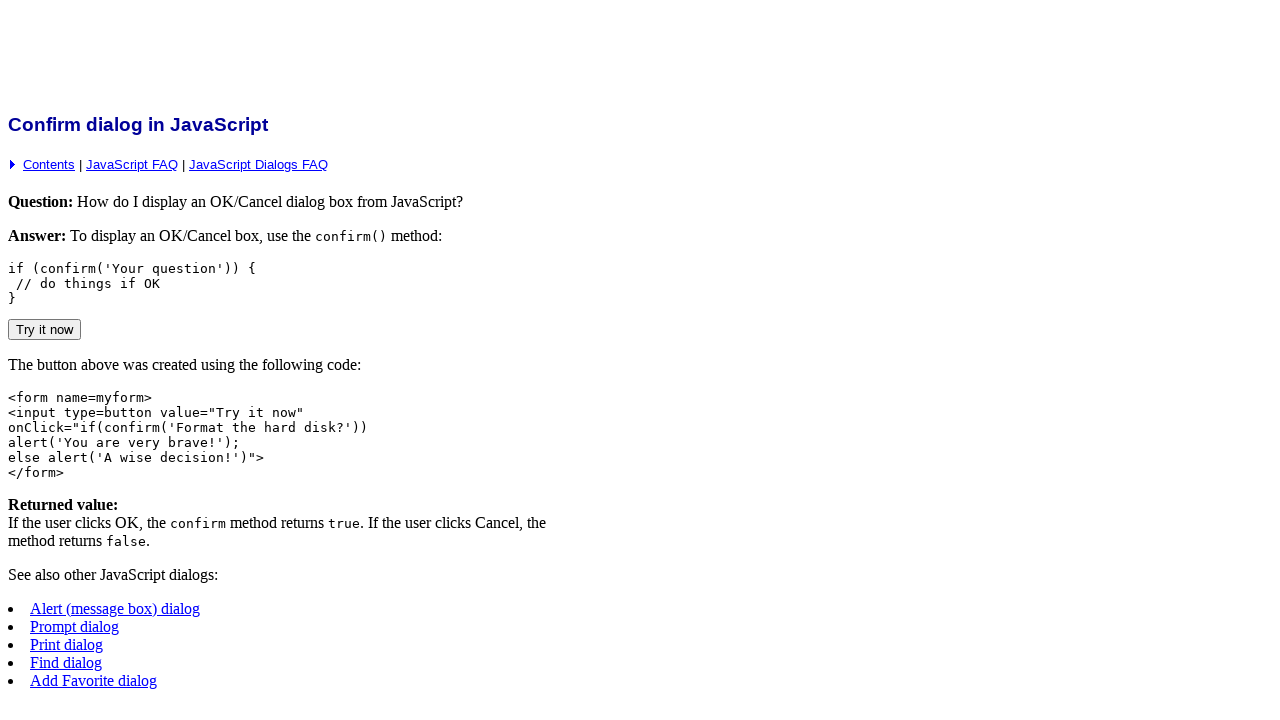

Clicked button to trigger confirm dialog at (44, 329) on xpath=/html/body/p[1]/table/tbody/tr/td[1]/form/input
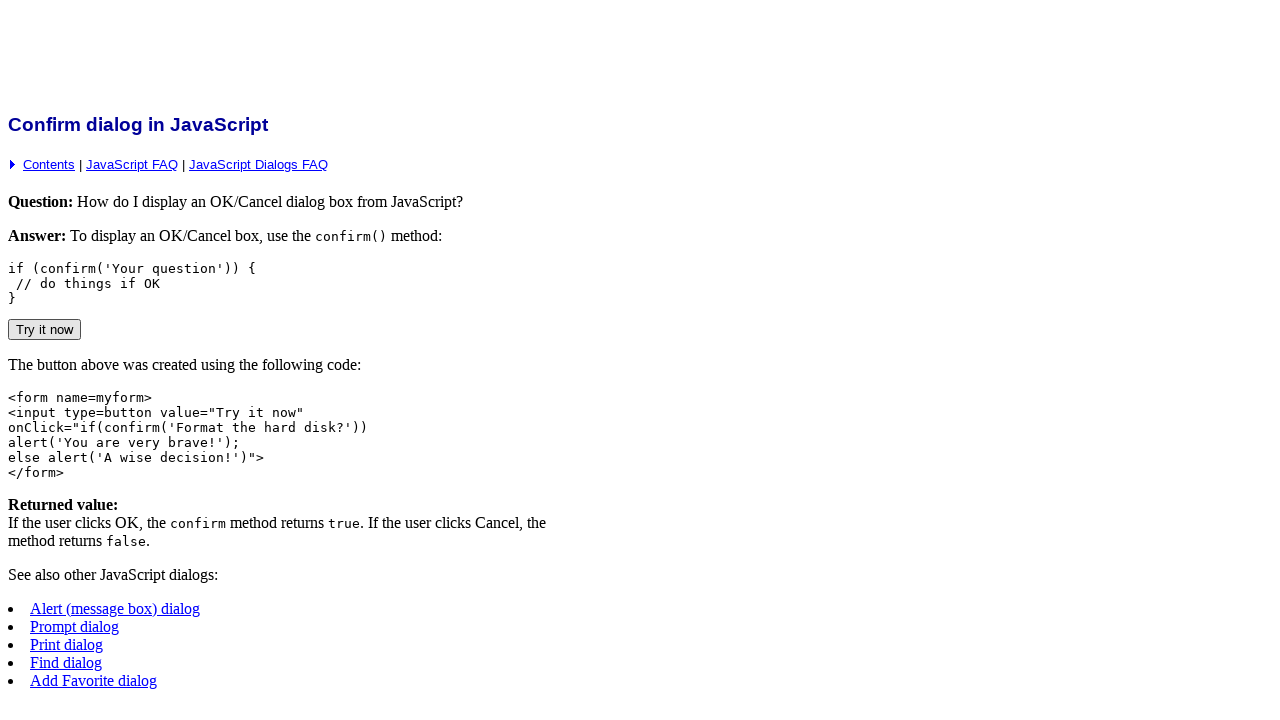

Set up dialog handler to dismiss confirm dialog
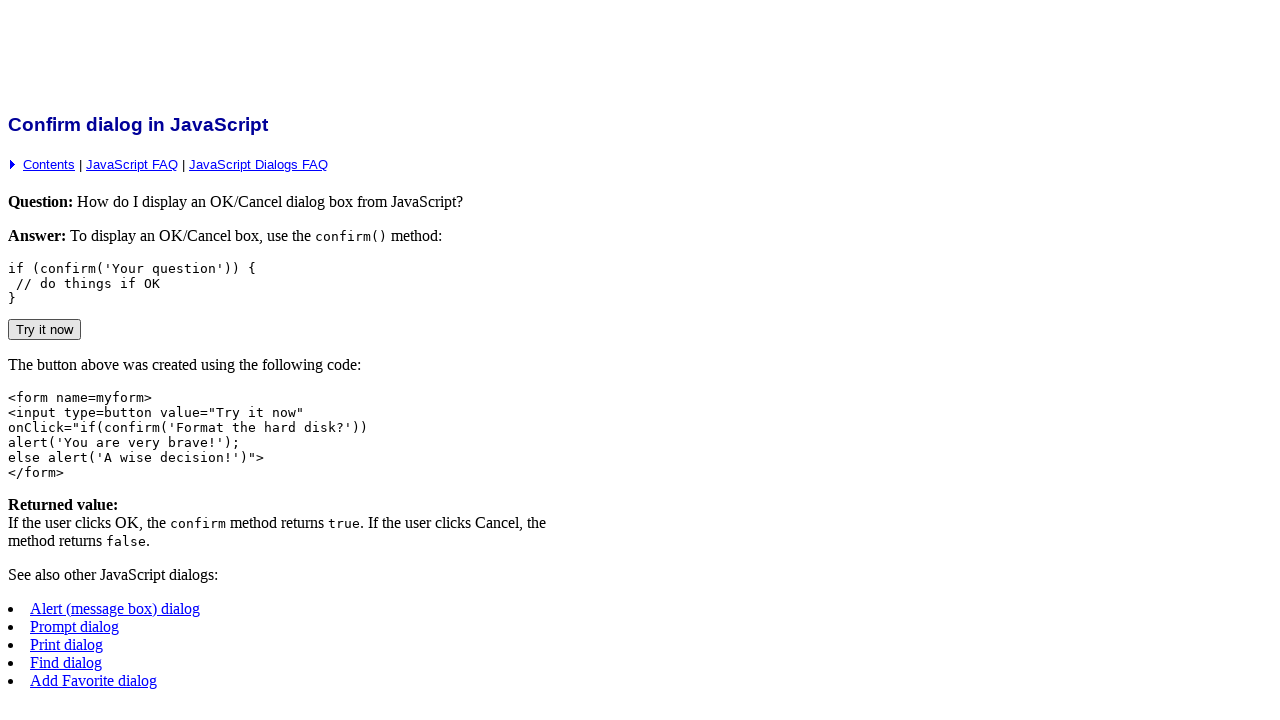

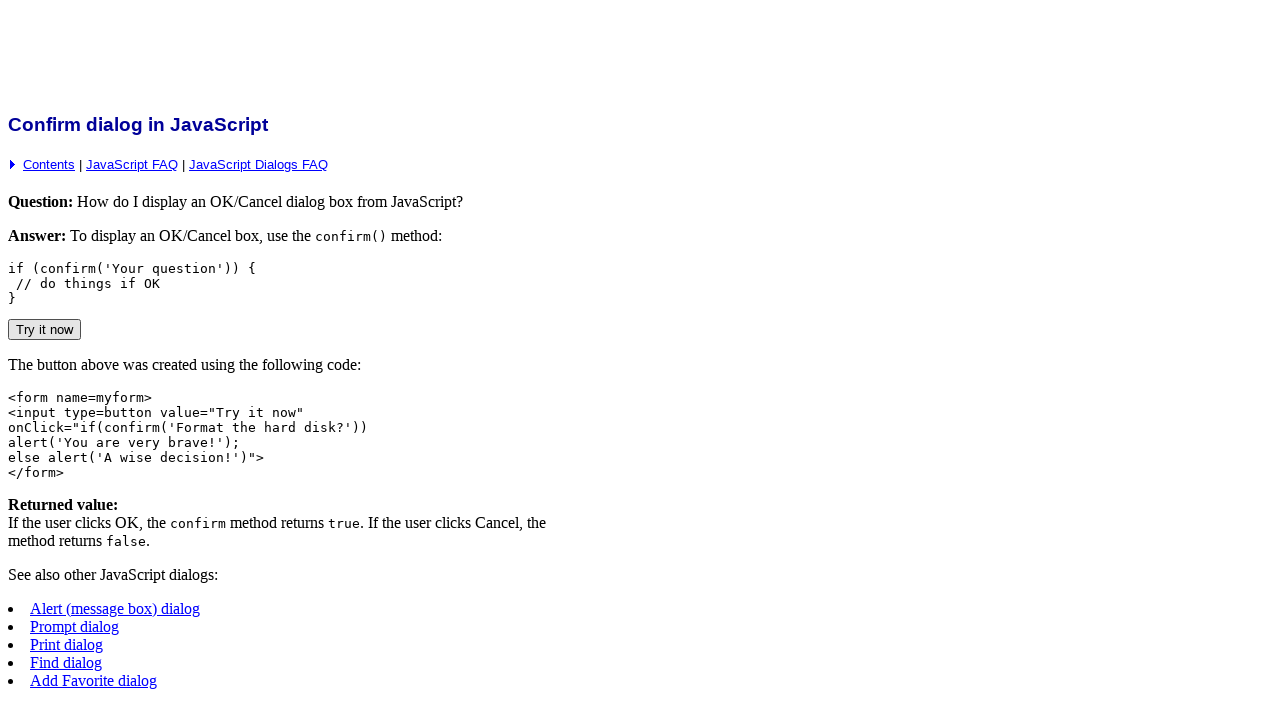